Tests dynamic page loading by clicking a Start button and waiting for a loading bar to complete, then verifying that the finish text "Hello World!" appears.

Starting URL: http://the-internet.herokuapp.com/dynamic_loading/2

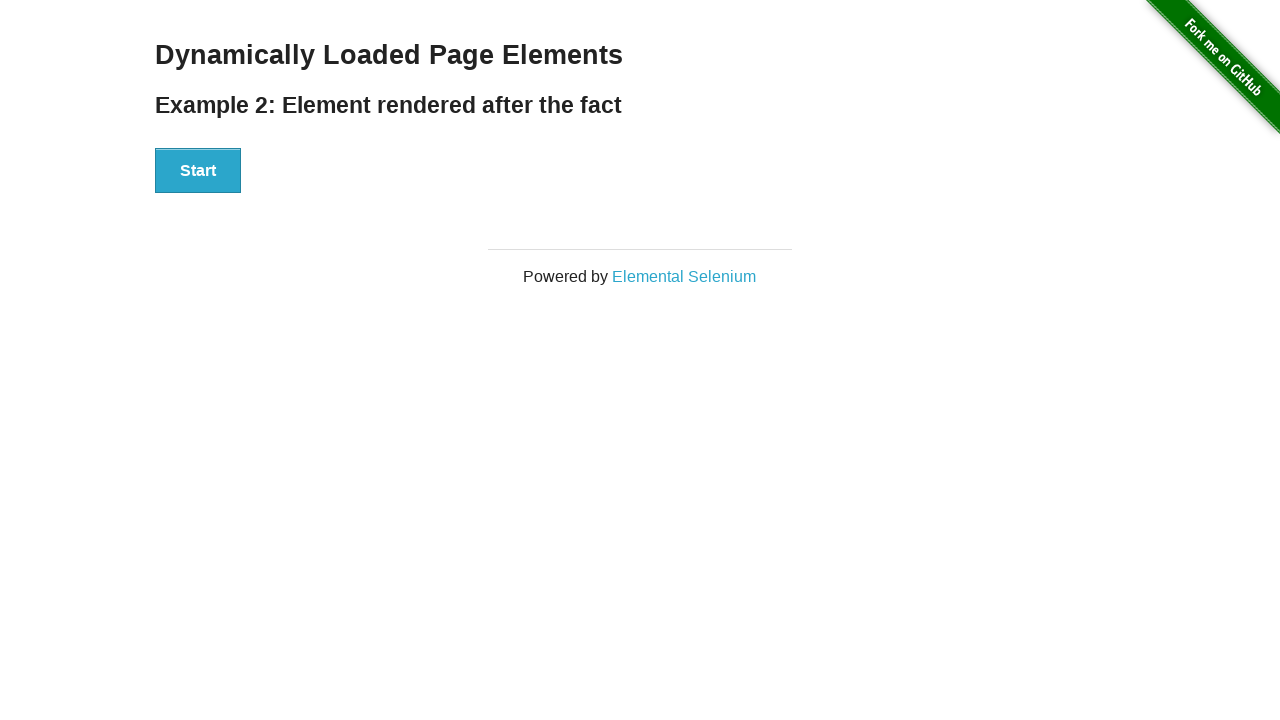

Navigated to dynamic loading example page
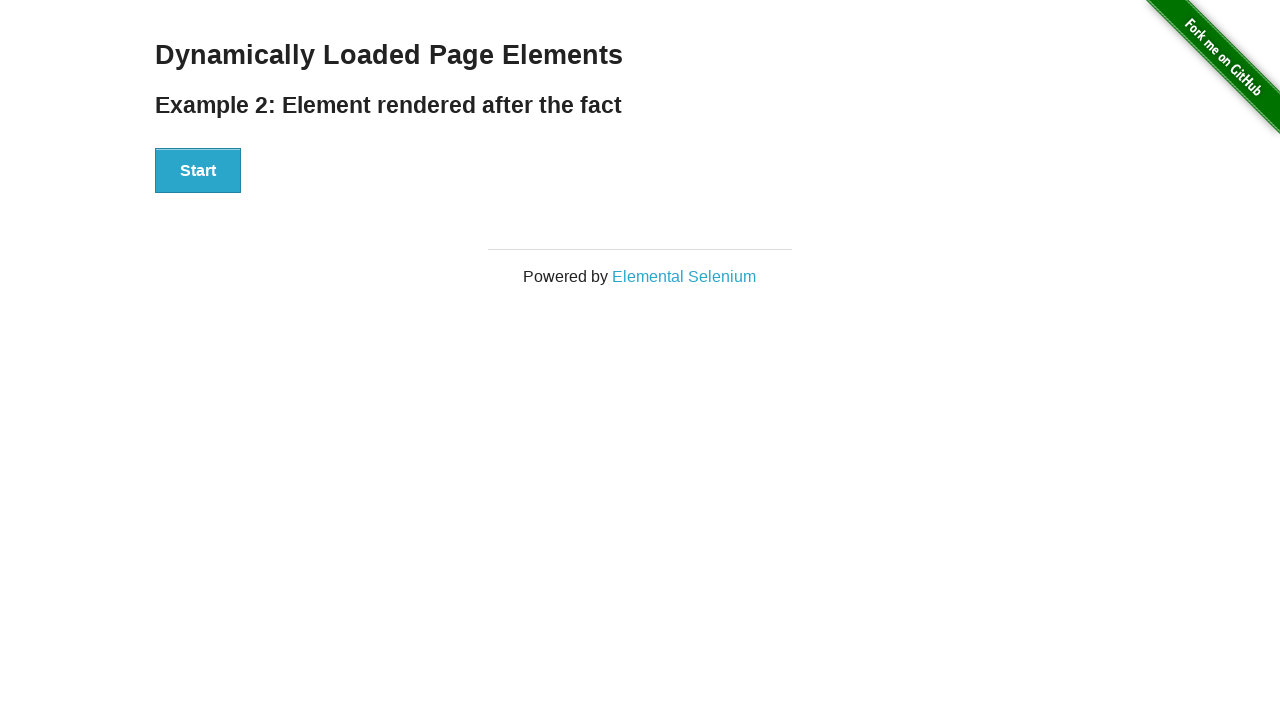

Clicked Start button to trigger loading at (198, 171) on #start button
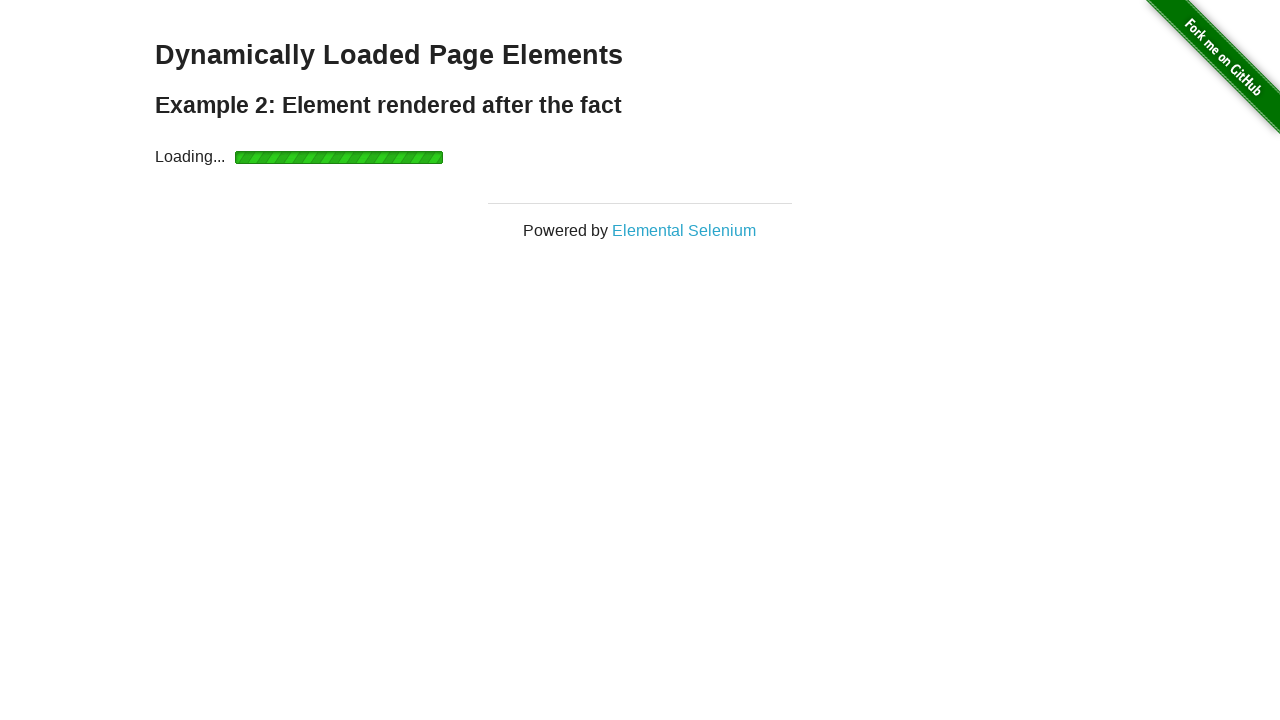

Waited for loading bar to complete and finish text to appear
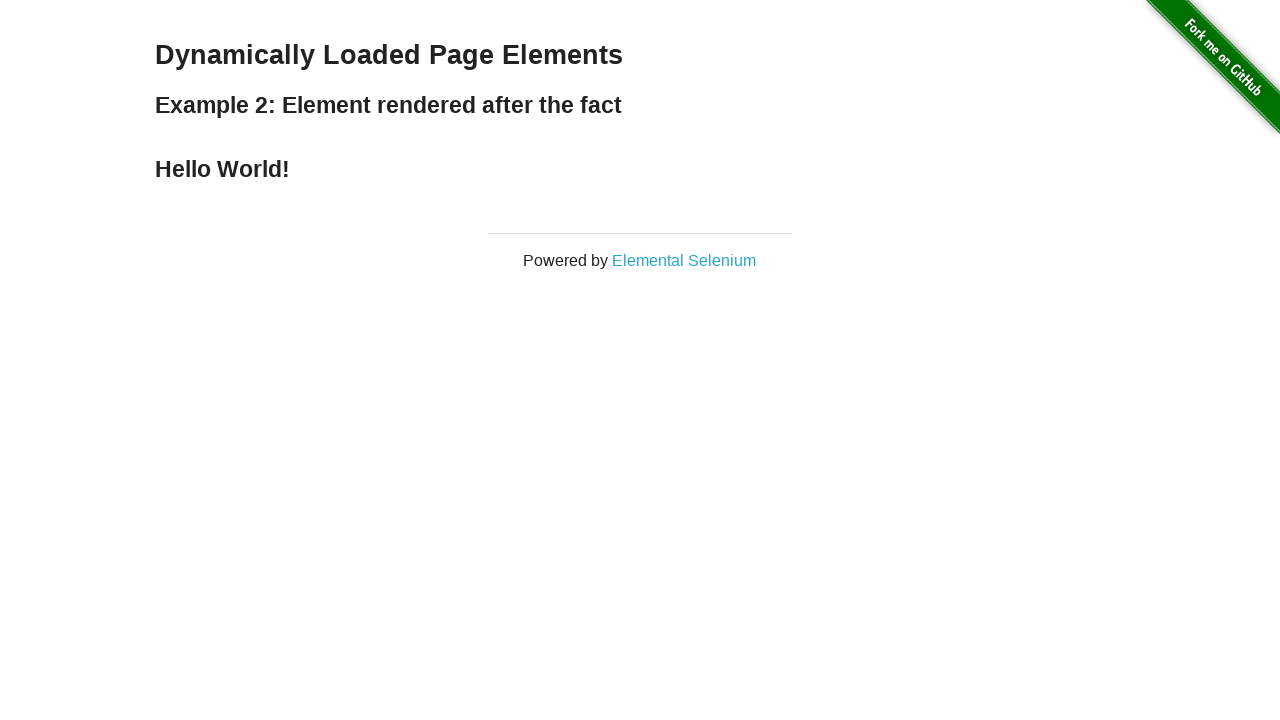

Verified 'Hello World!' finish text is visible
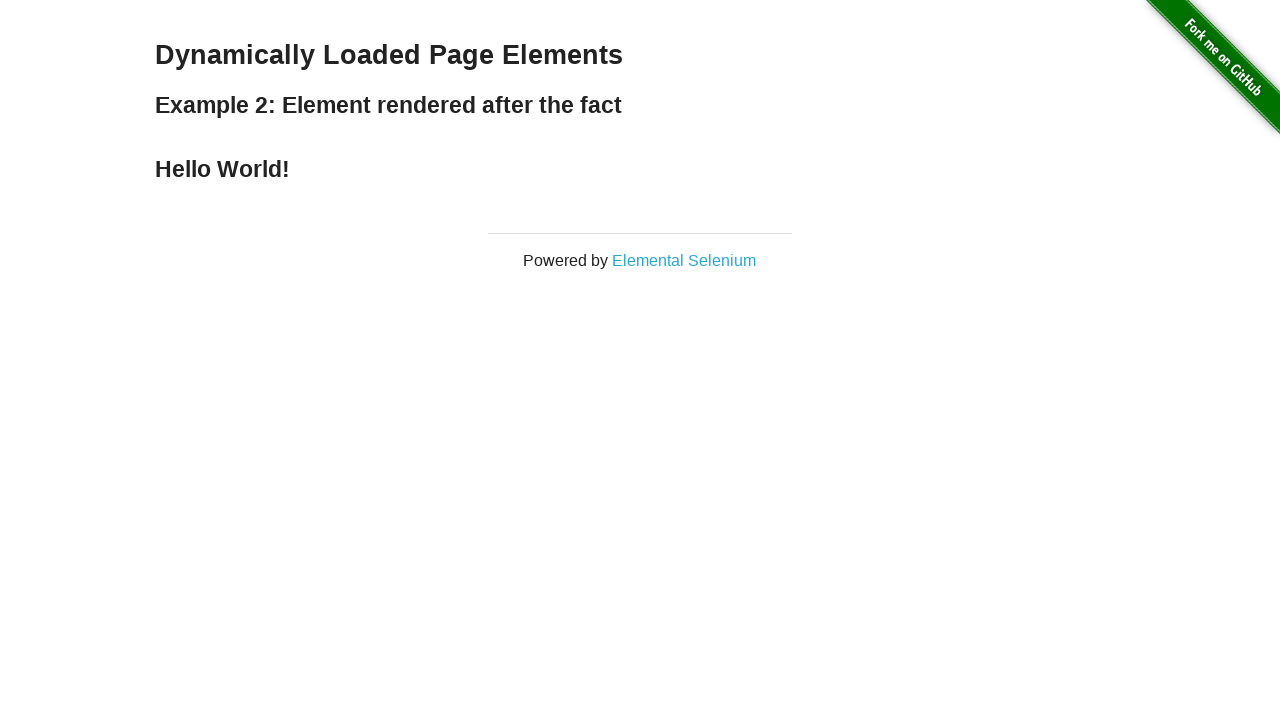

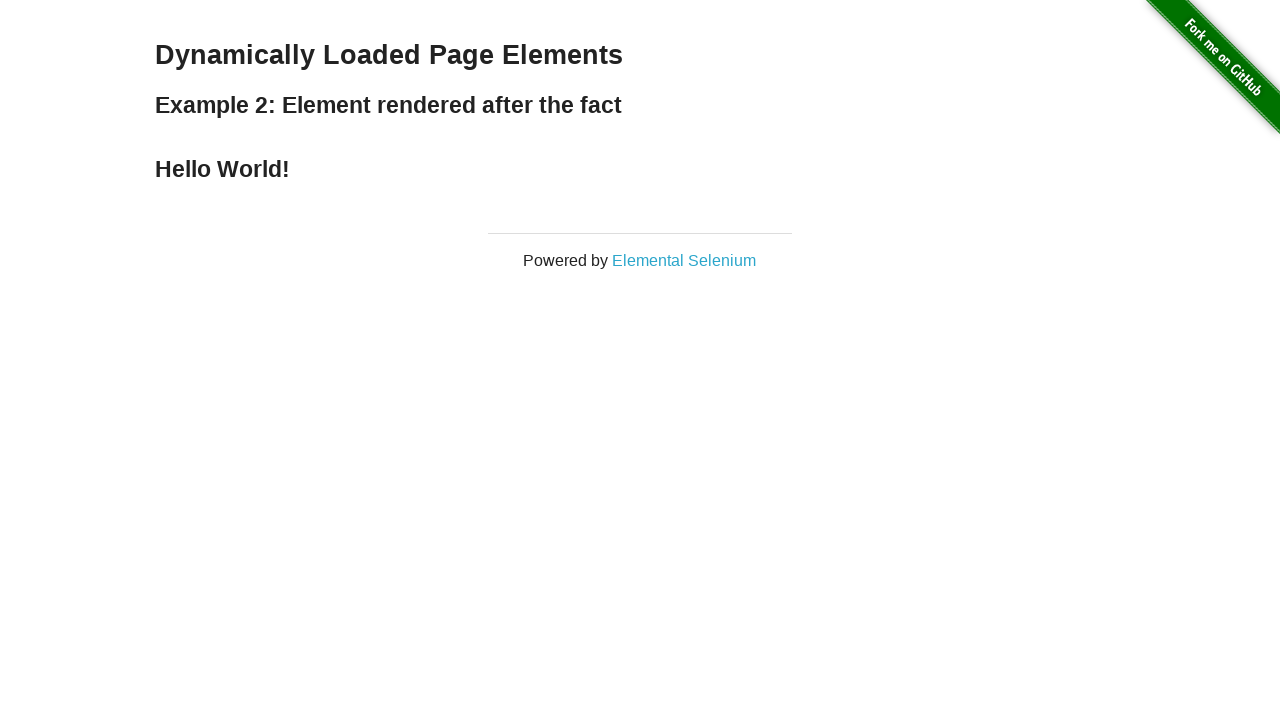